Tests Bilibili's search functionality by entering a search query in the navigation search box and clicking the search button

Starting URL: https://www.bilibili.com

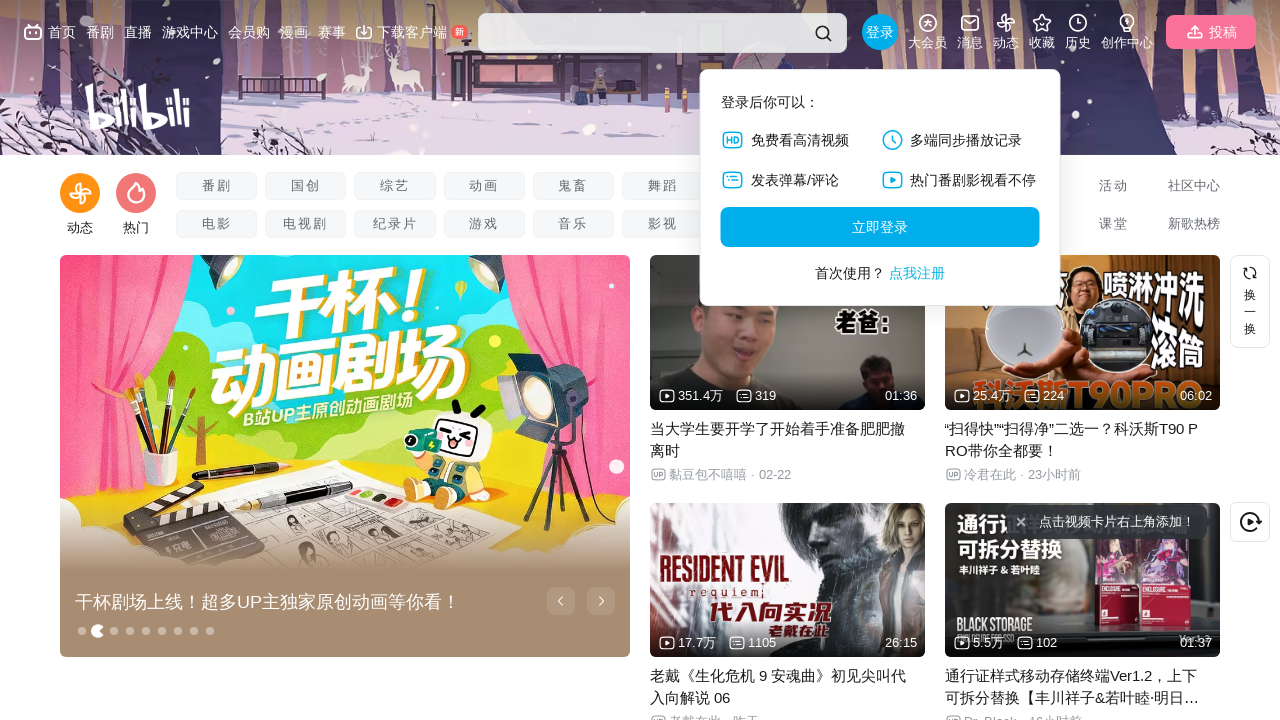

Filled search box with query '宇宙凛为什么是神' on .nav-search-input
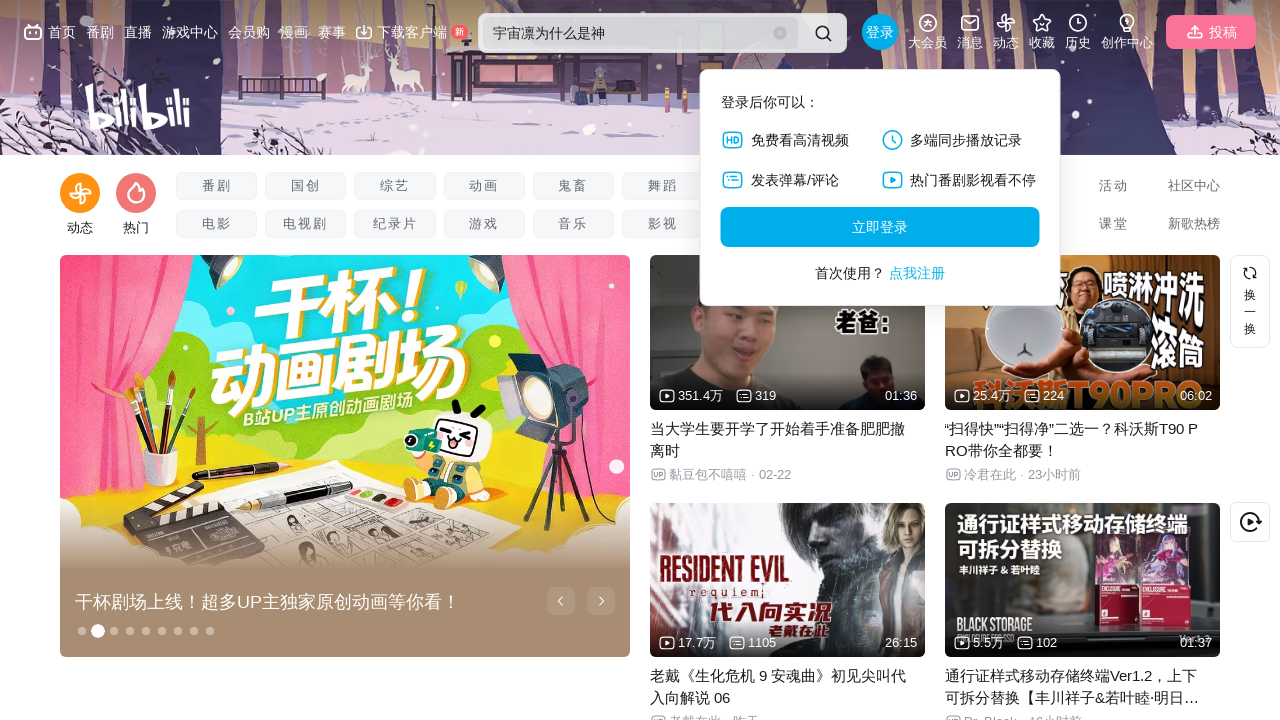

Clicked search button to submit search query at (823, 33) on .nav-search-btn
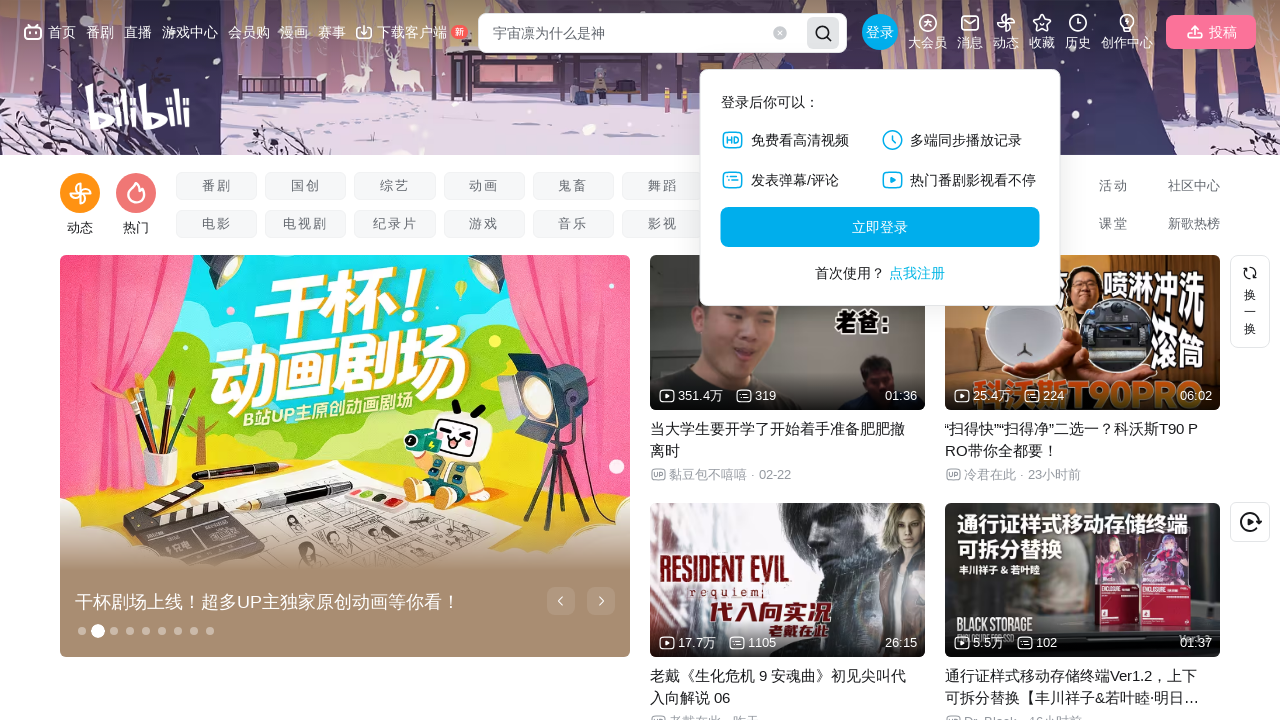

Search results loaded (networkidle)
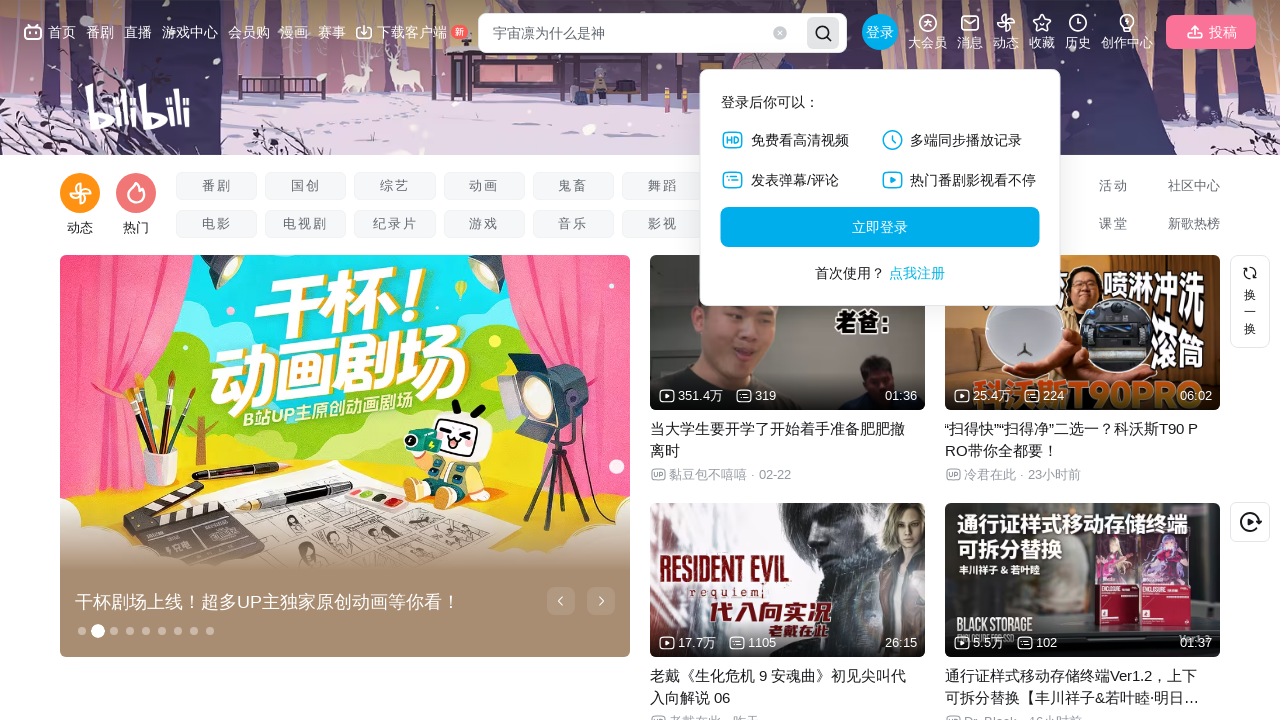

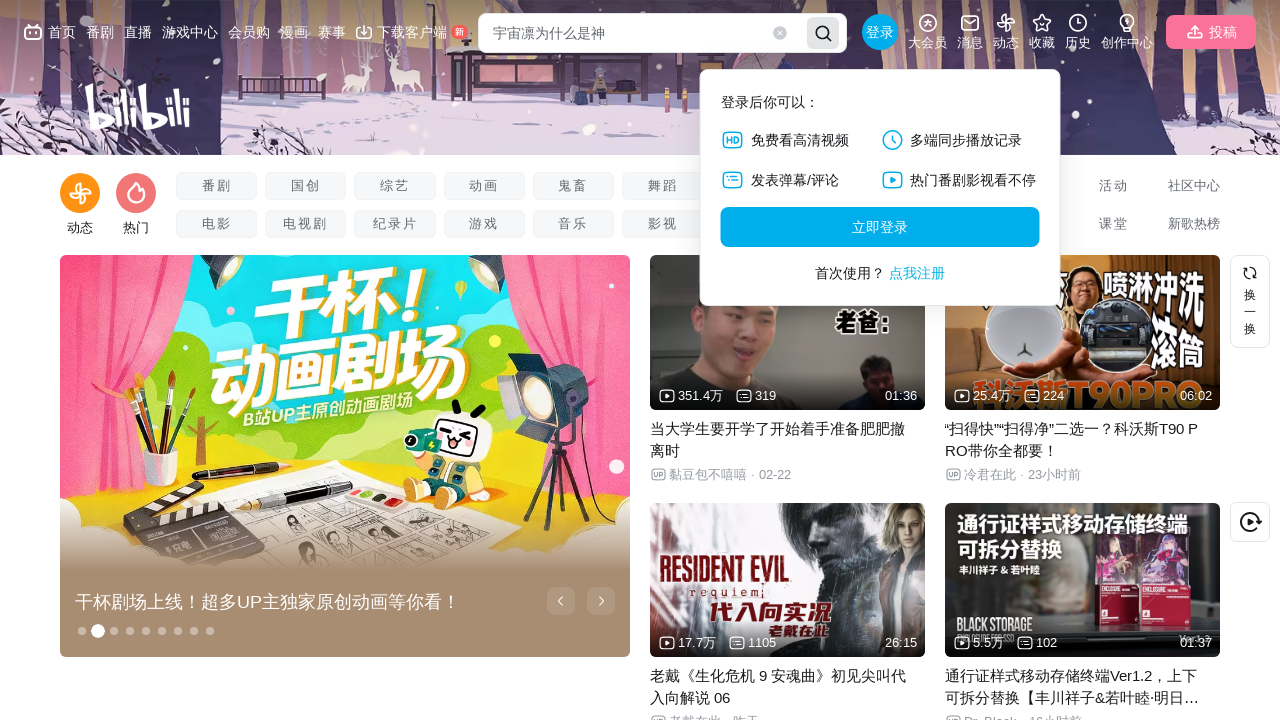